Tests navigation on DemoQA website by clicking on the first card element (Elements section) and then clicking on the 5th menu item (Buttons)

Starting URL: https://demoqa.com/

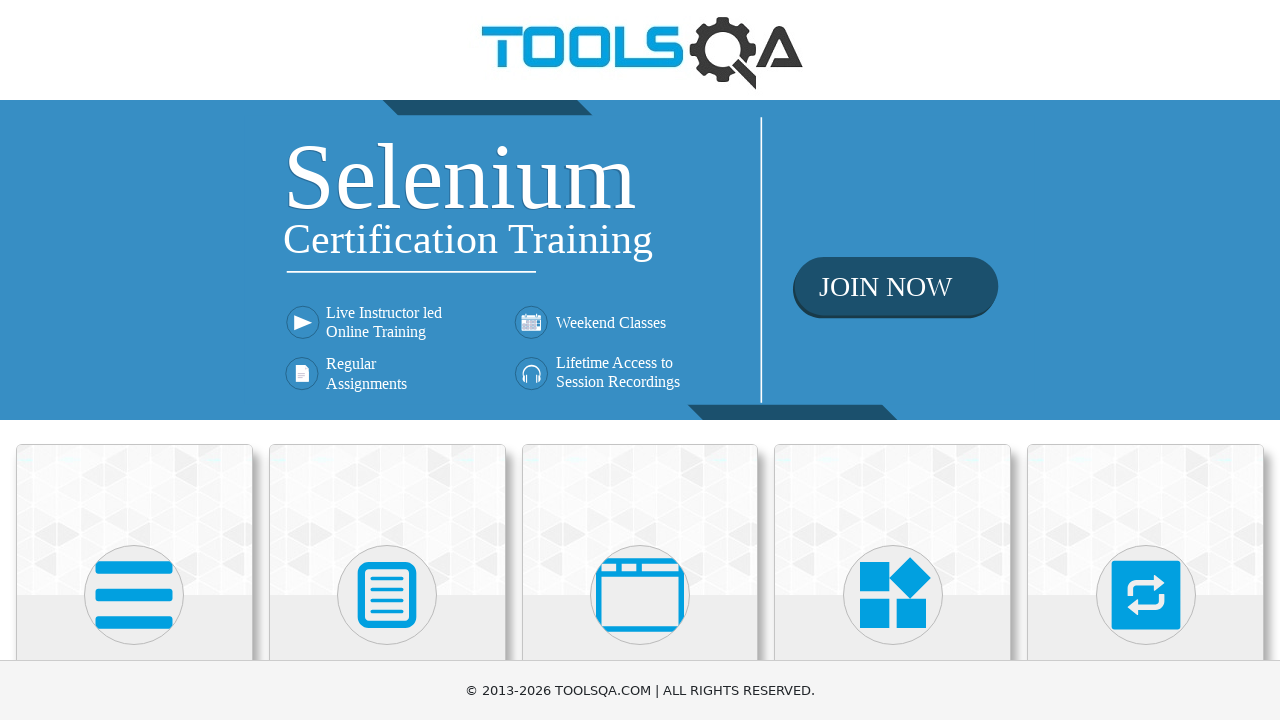

Clicked on the first card element (Elements section) at (134, 520) on (//div[@class='card mt-4 top-card'])[1]
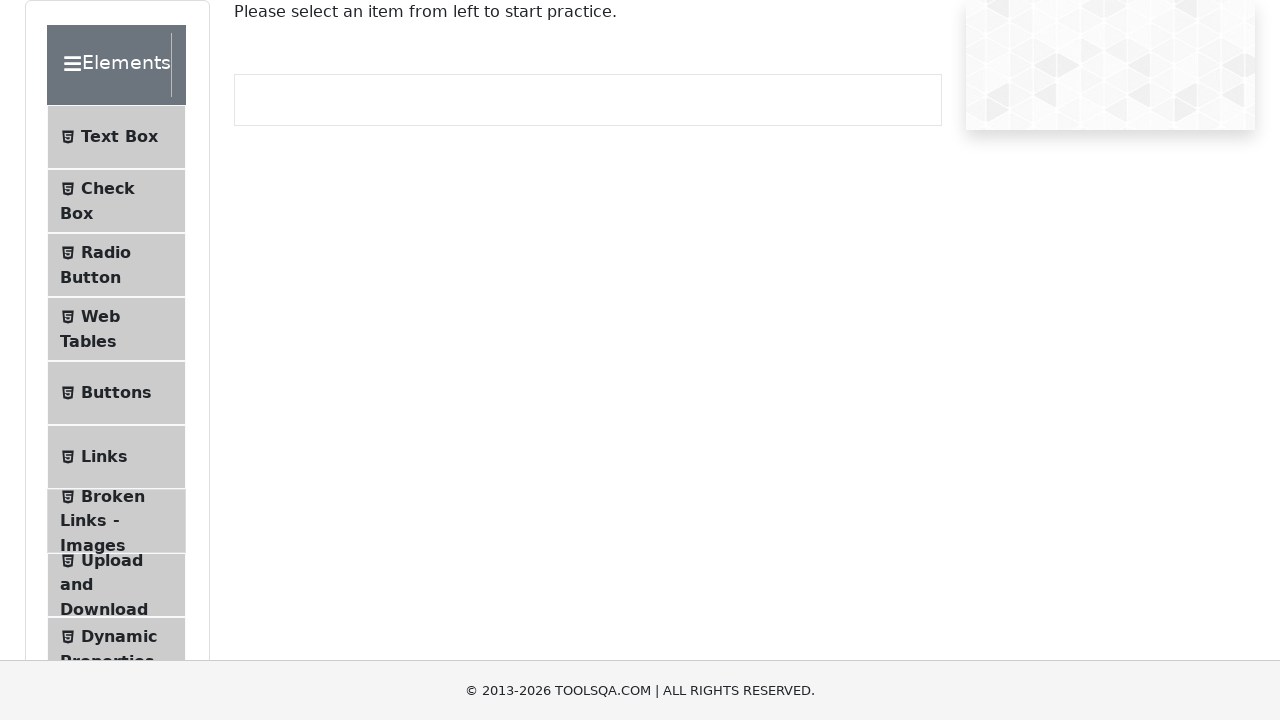

Waited for page to load after clicking Elements card
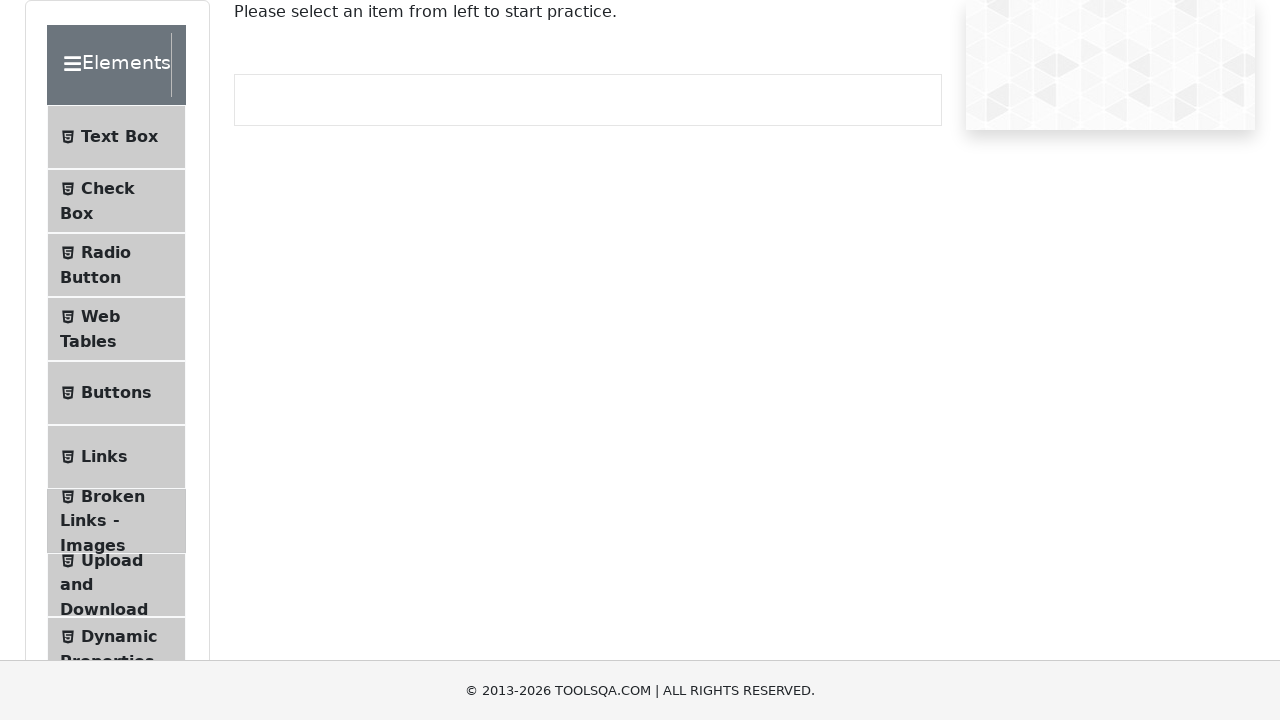

Clicked on the 5th menu item (Buttons) at (116, 393) on (//li[@class='btn btn-light '])[5]
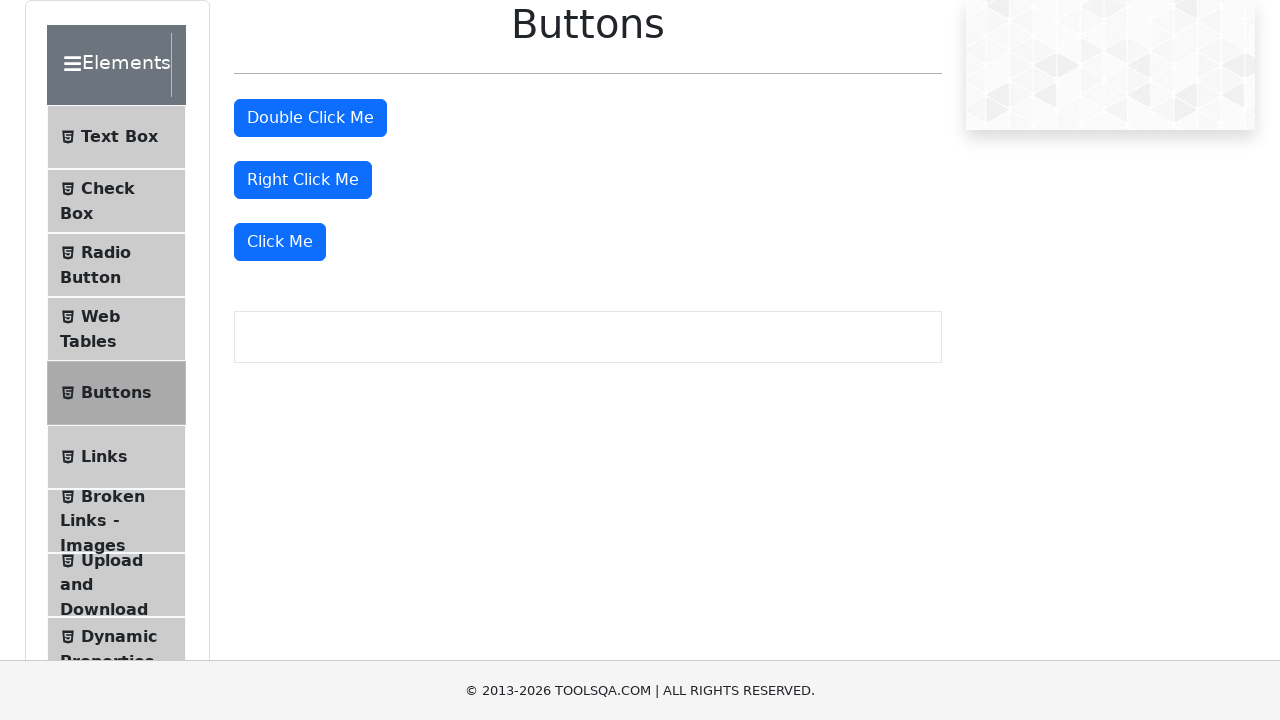

Waited for page to load after clicking Buttons menu item
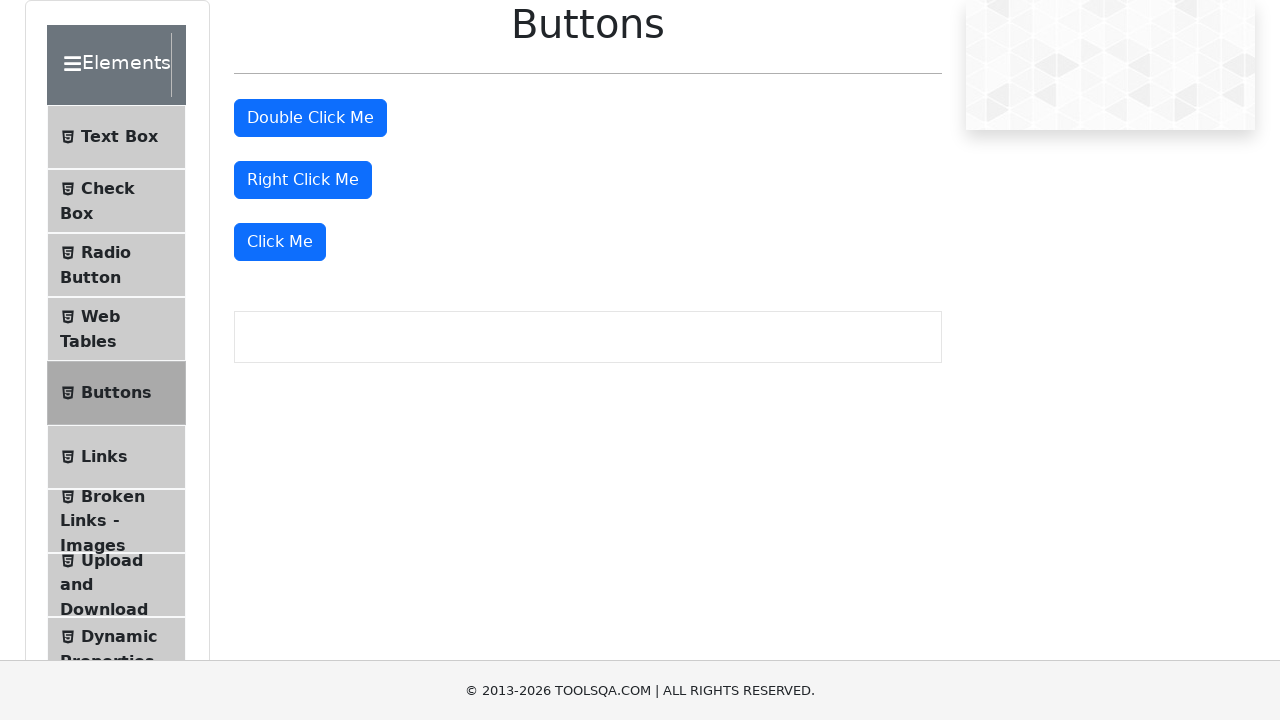

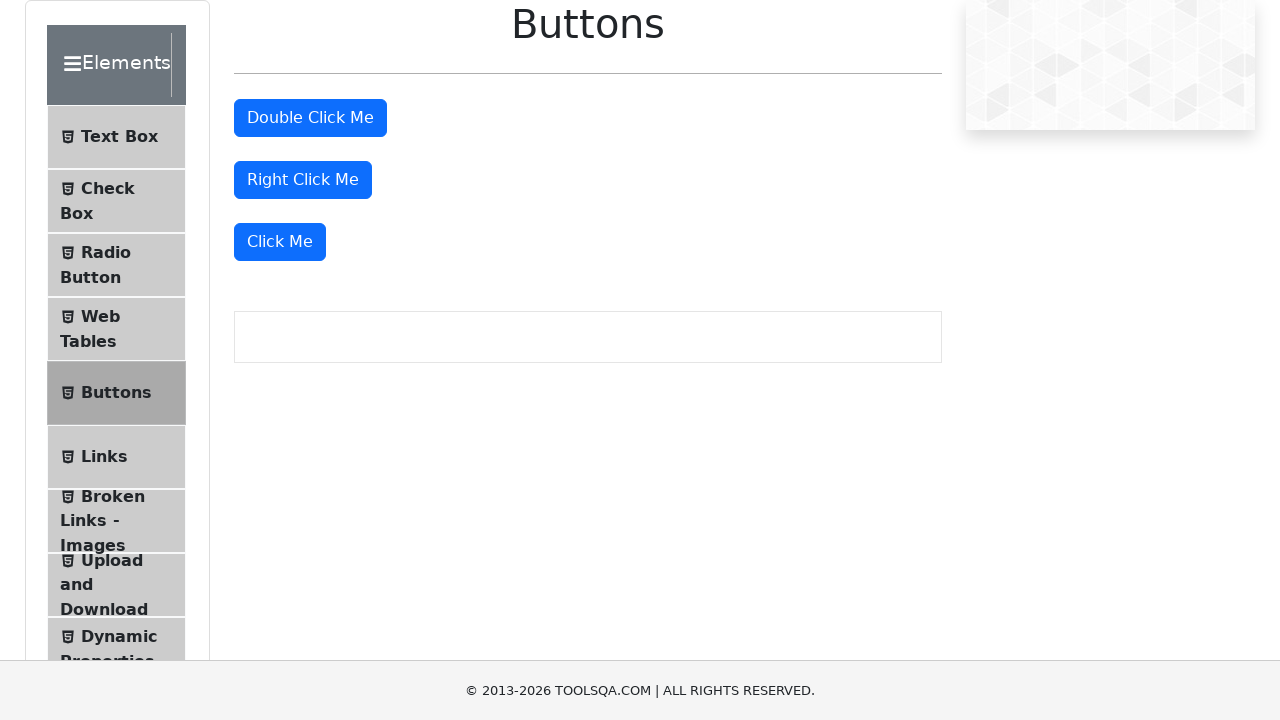